Tests that todo data persists after page reload

Starting URL: https://demo.playwright.dev/todomvc

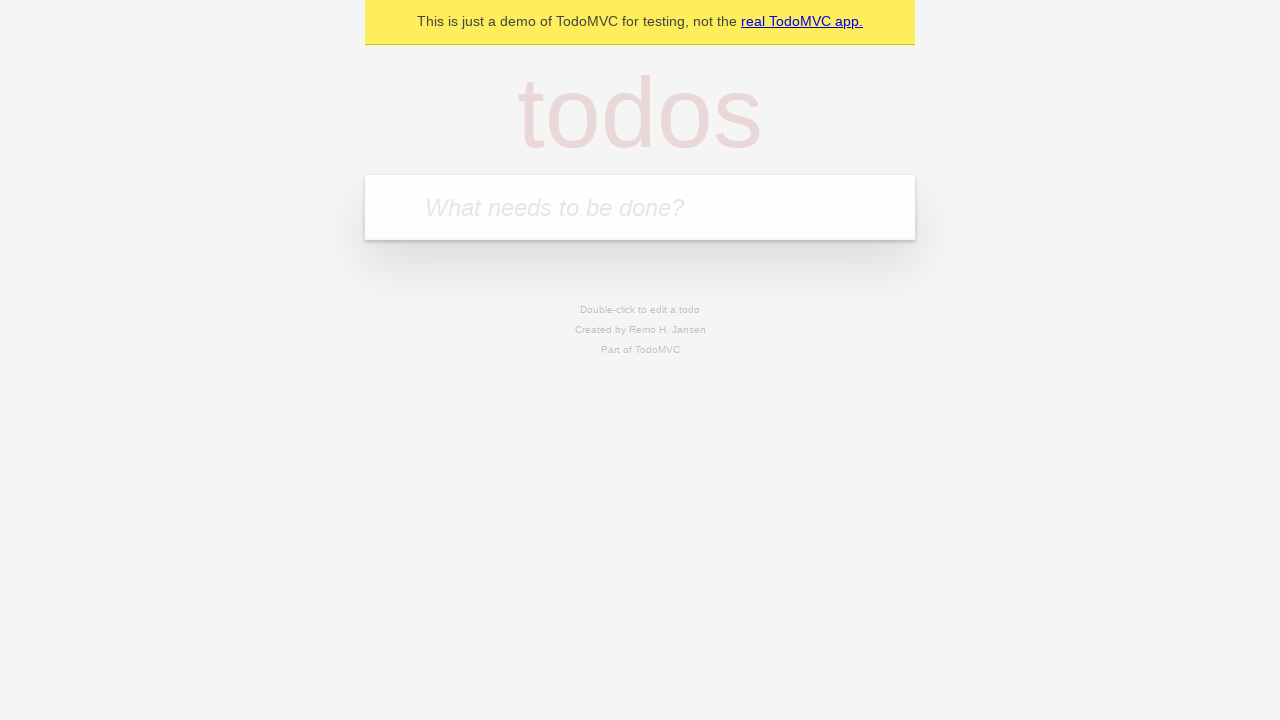

Filled todo input with 'buy some cheese' on internal:attr=[placeholder="What needs to be done?"i]
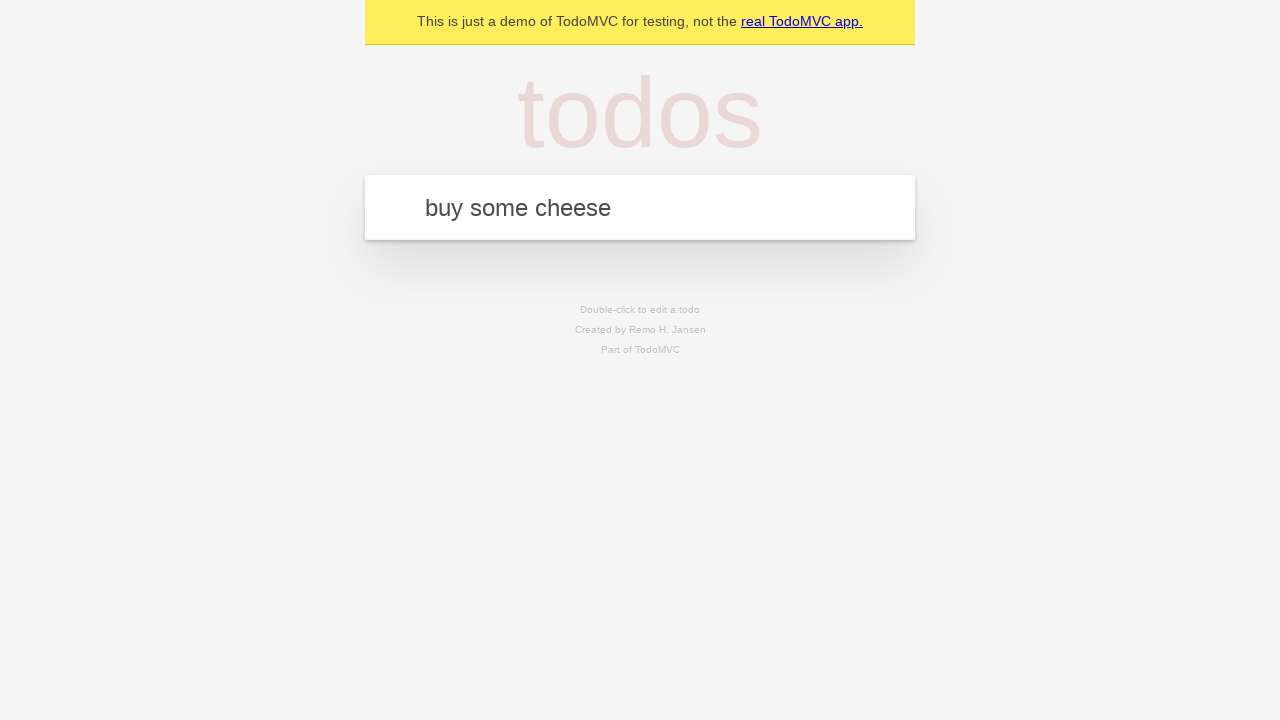

Pressed Enter to add first todo item on internal:attr=[placeholder="What needs to be done?"i]
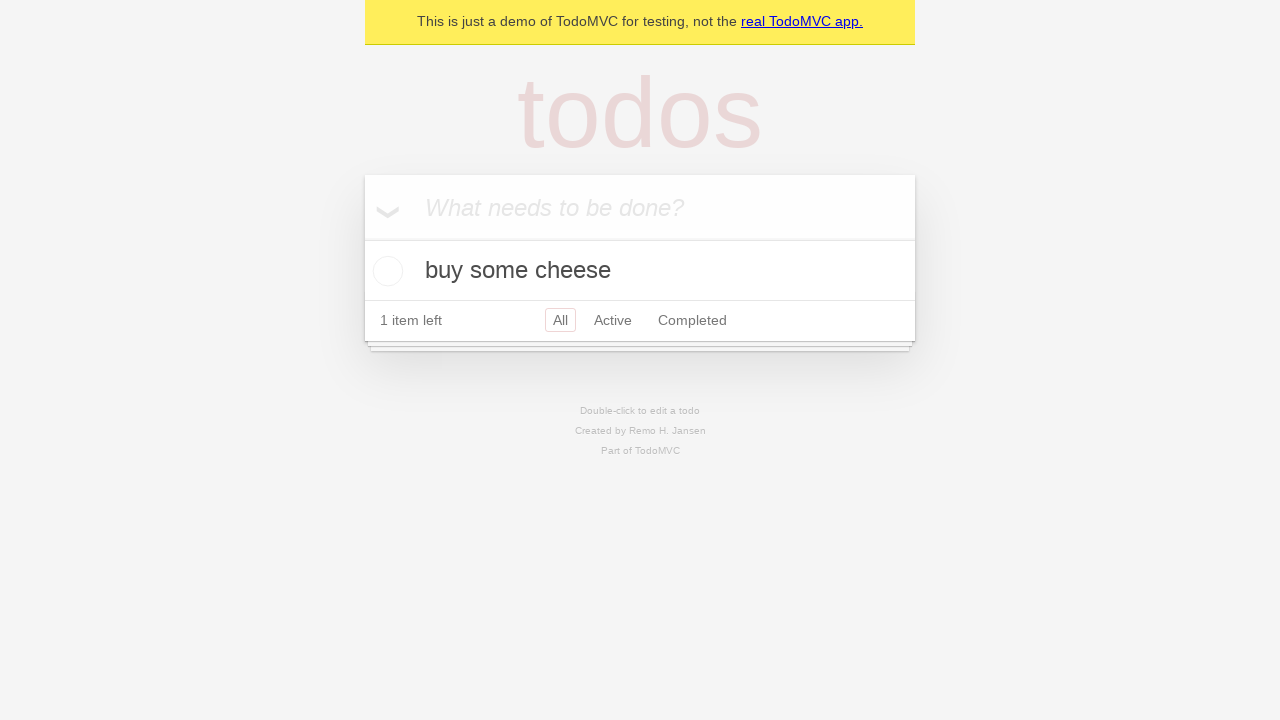

Filled todo input with 'feed the cat' on internal:attr=[placeholder="What needs to be done?"i]
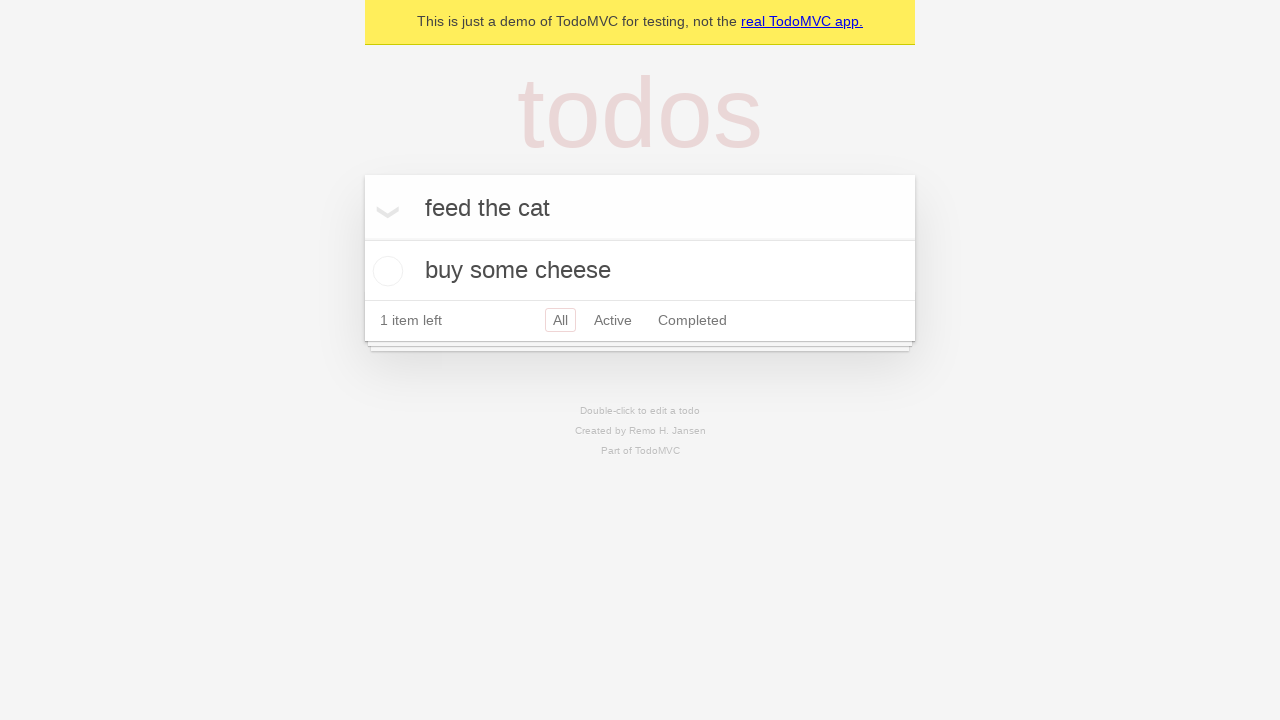

Pressed Enter to add second todo item on internal:attr=[placeholder="What needs to be done?"i]
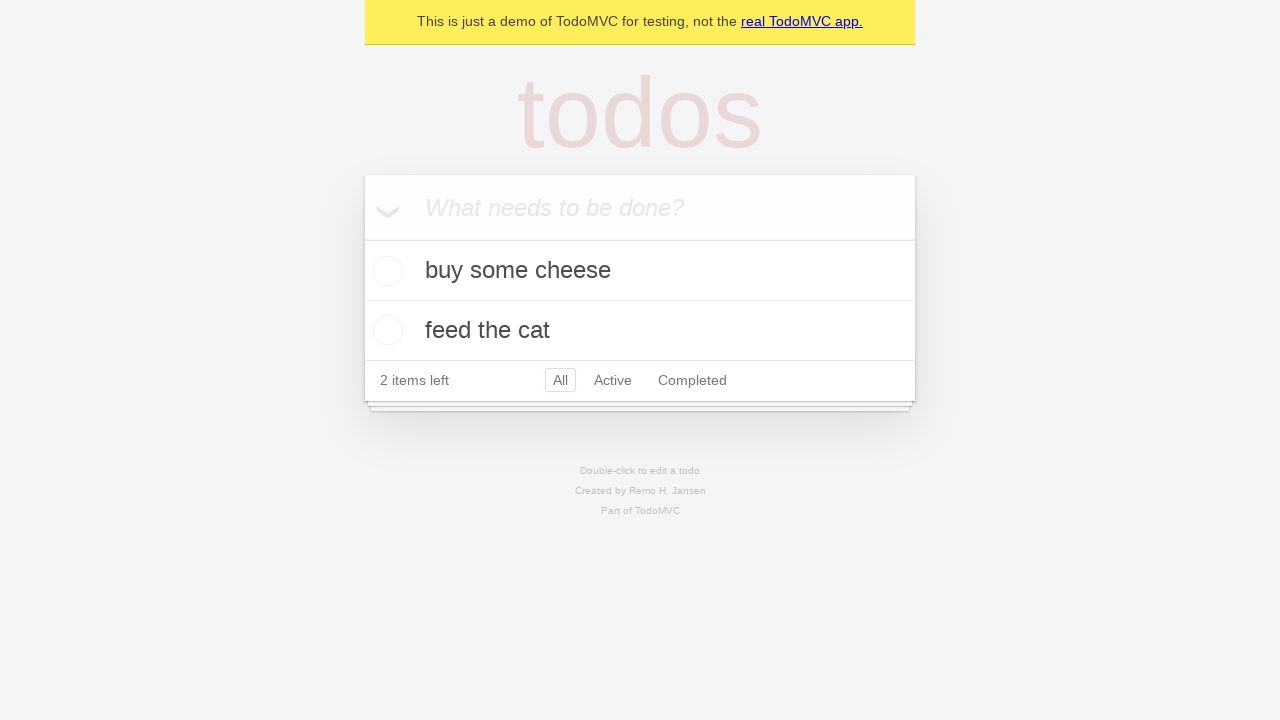

Checked the first todo item at (385, 271) on internal:testid=[data-testid="todo-item"s] >> nth=0 >> internal:role=checkbox
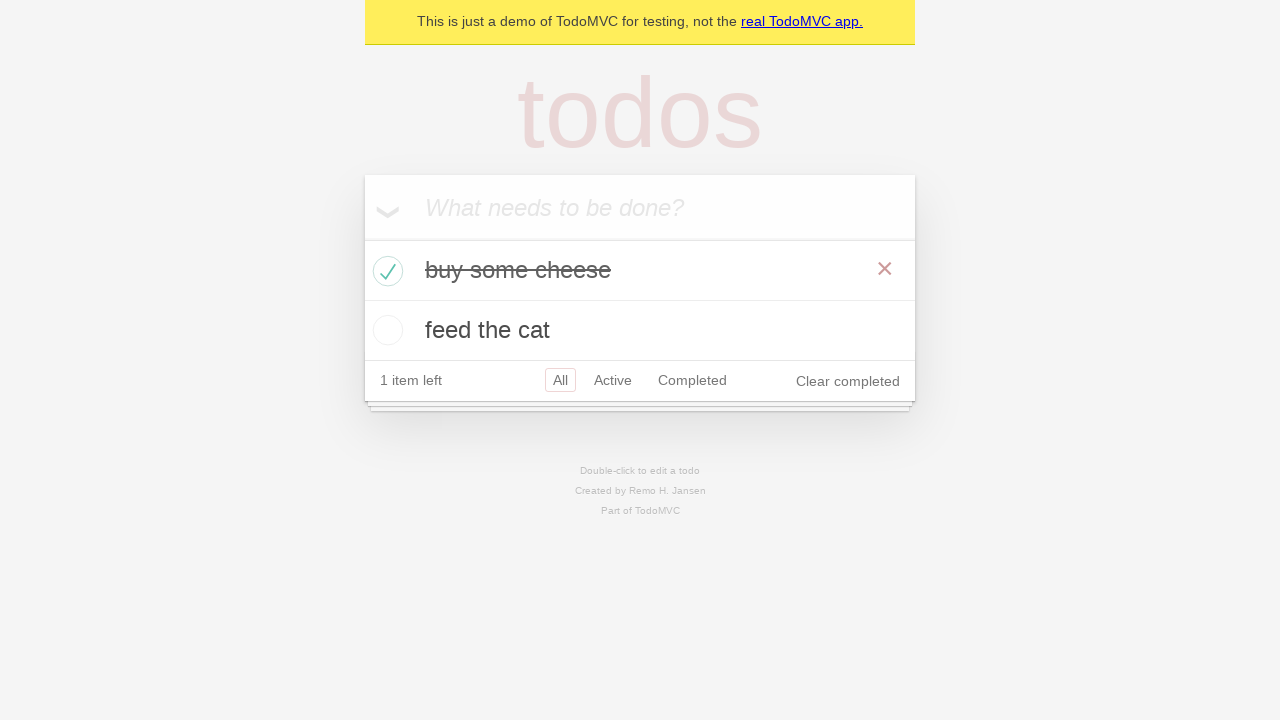

Reloaded the page
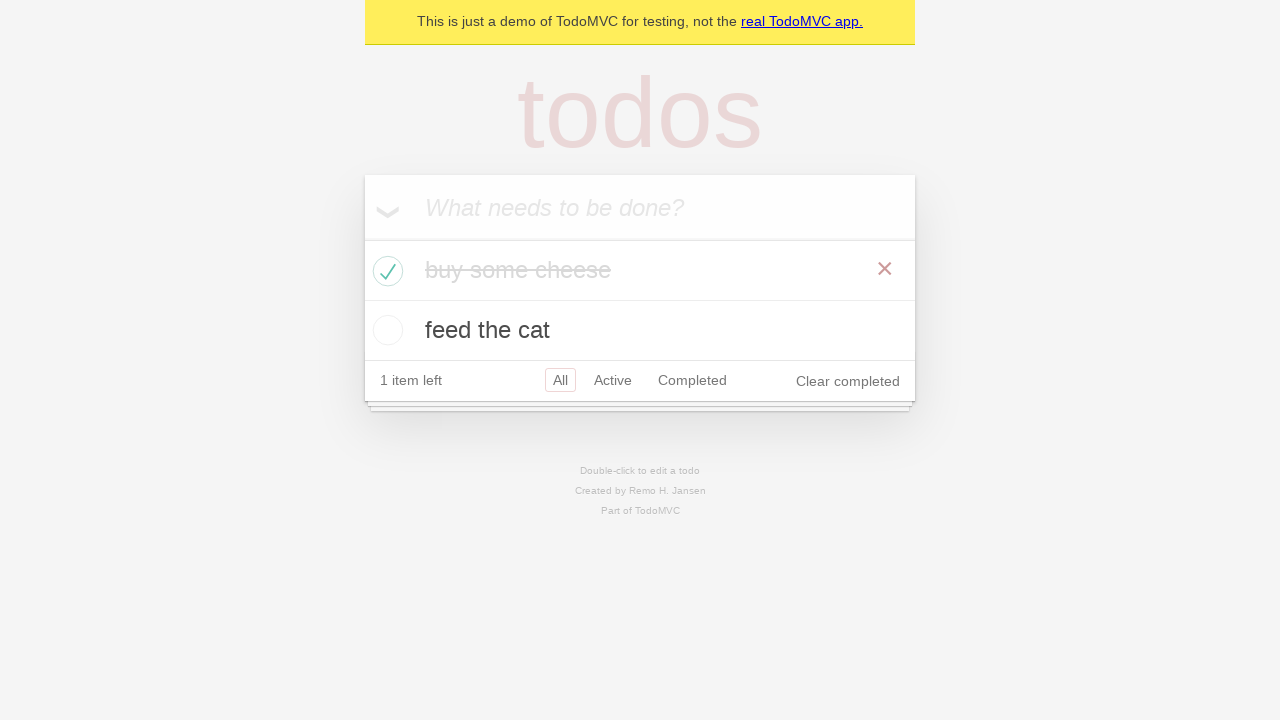

Waited for todo items to load after page reload
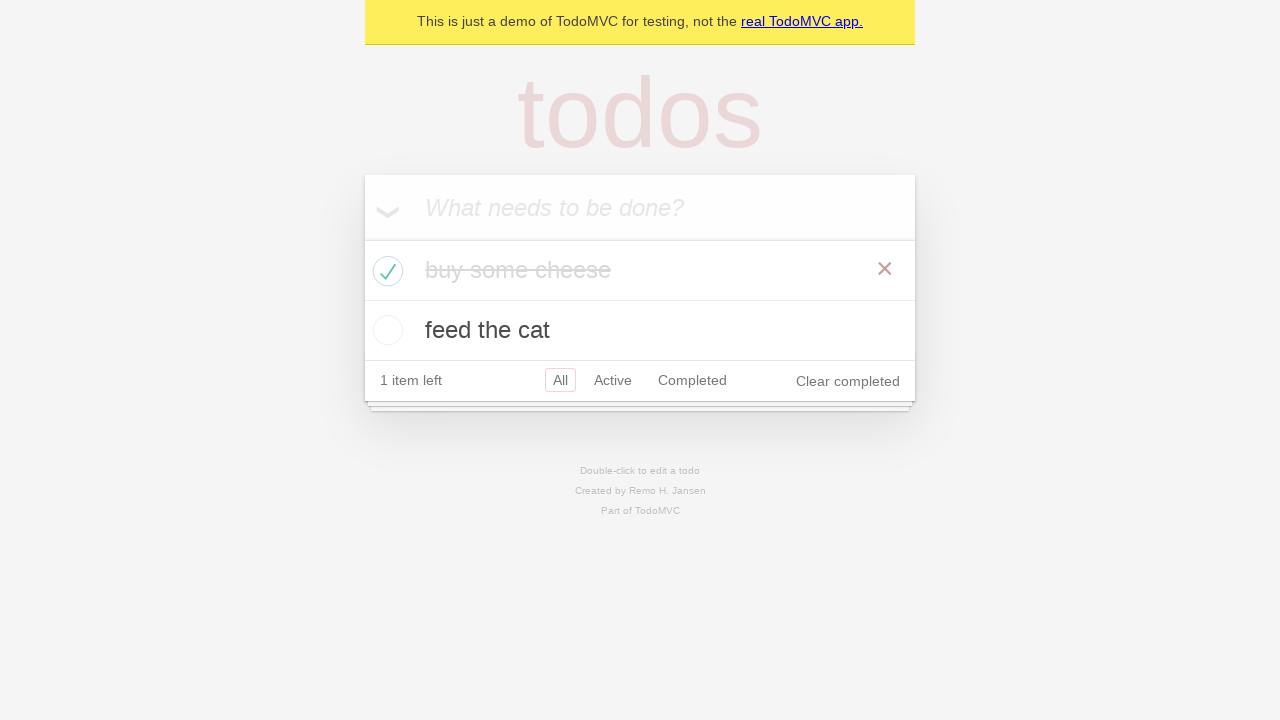

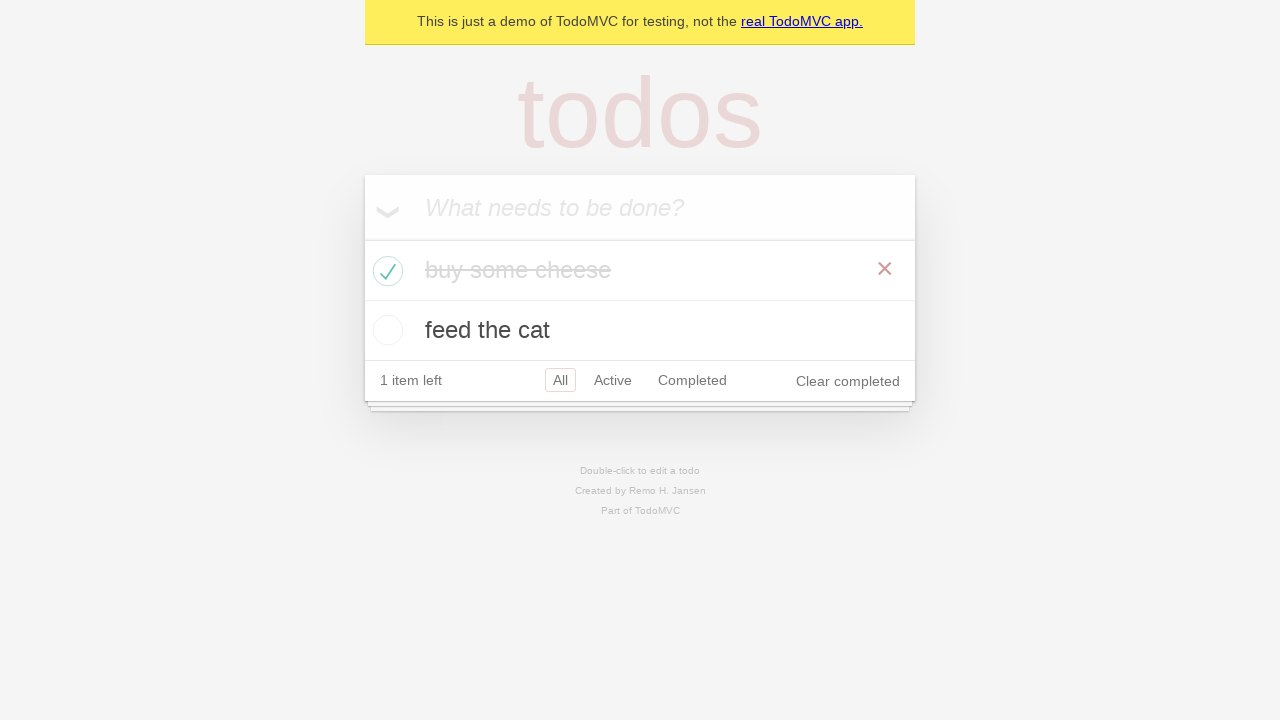